Tests alert message validation when username field is left empty

Starting URL: http://automationbykrishna.com

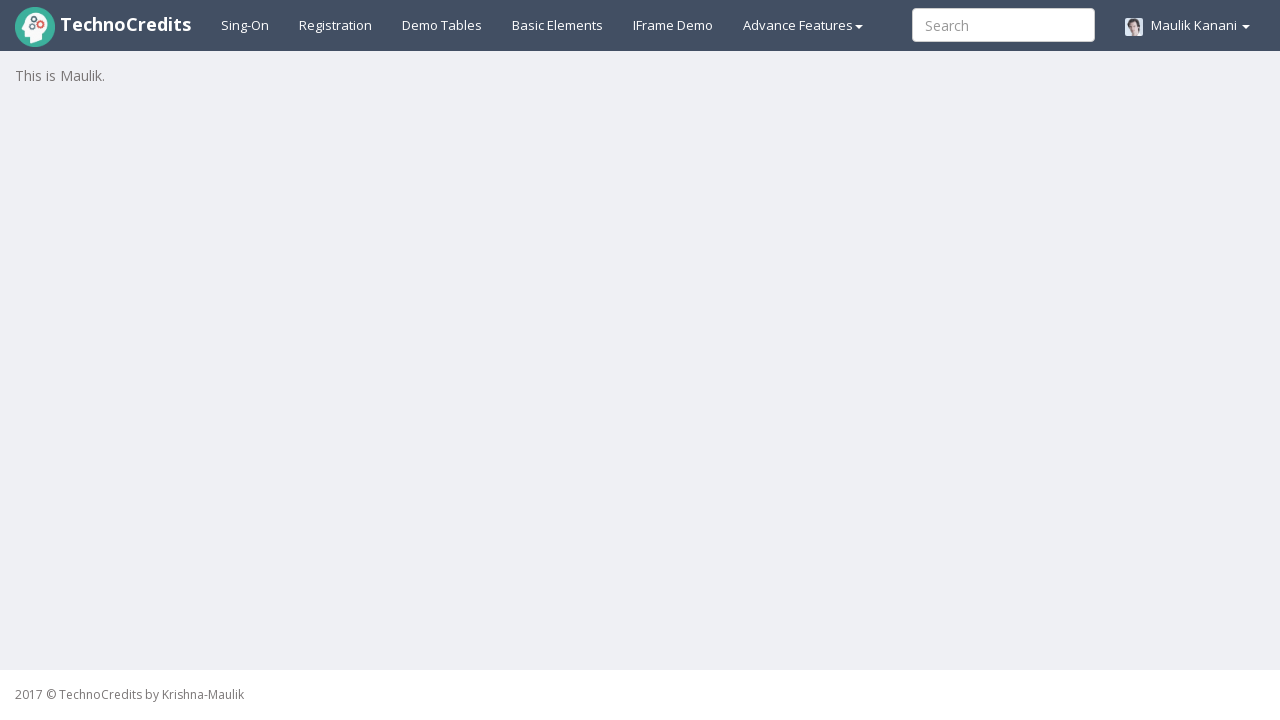

Clicked on registration link at (336, 25) on xpath=//a[@id = 'registration2']
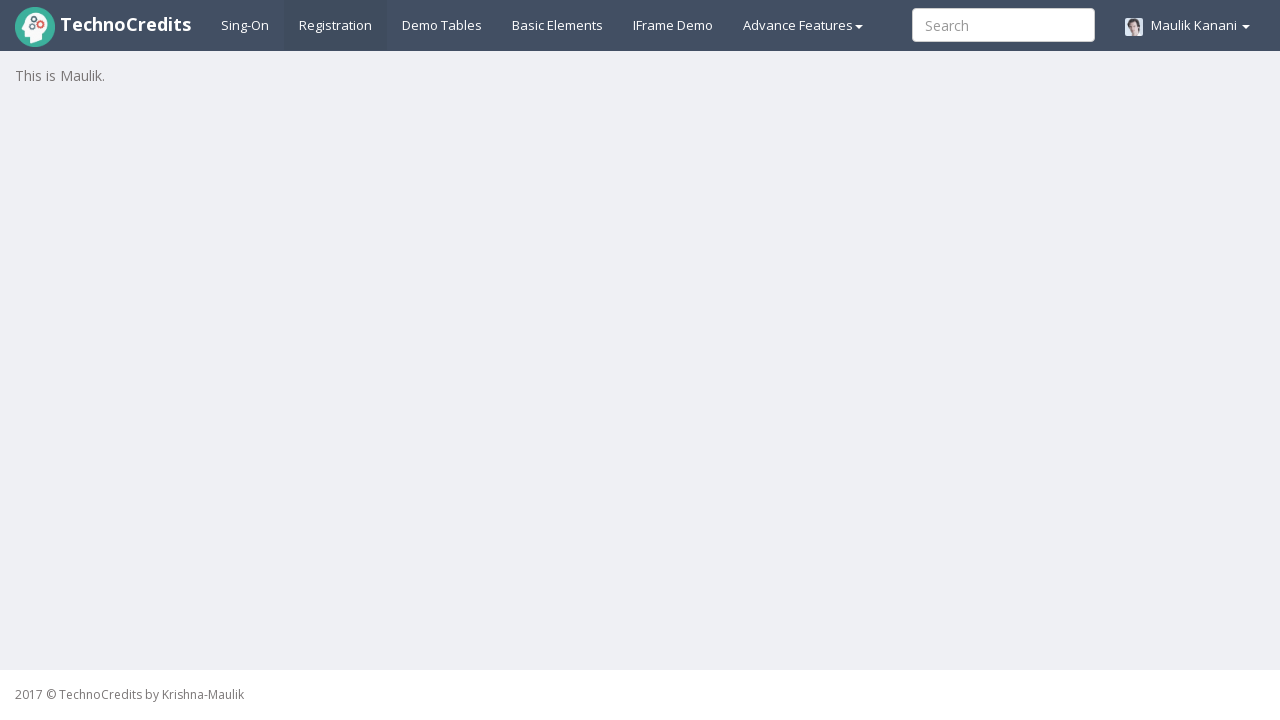

Registration form loaded
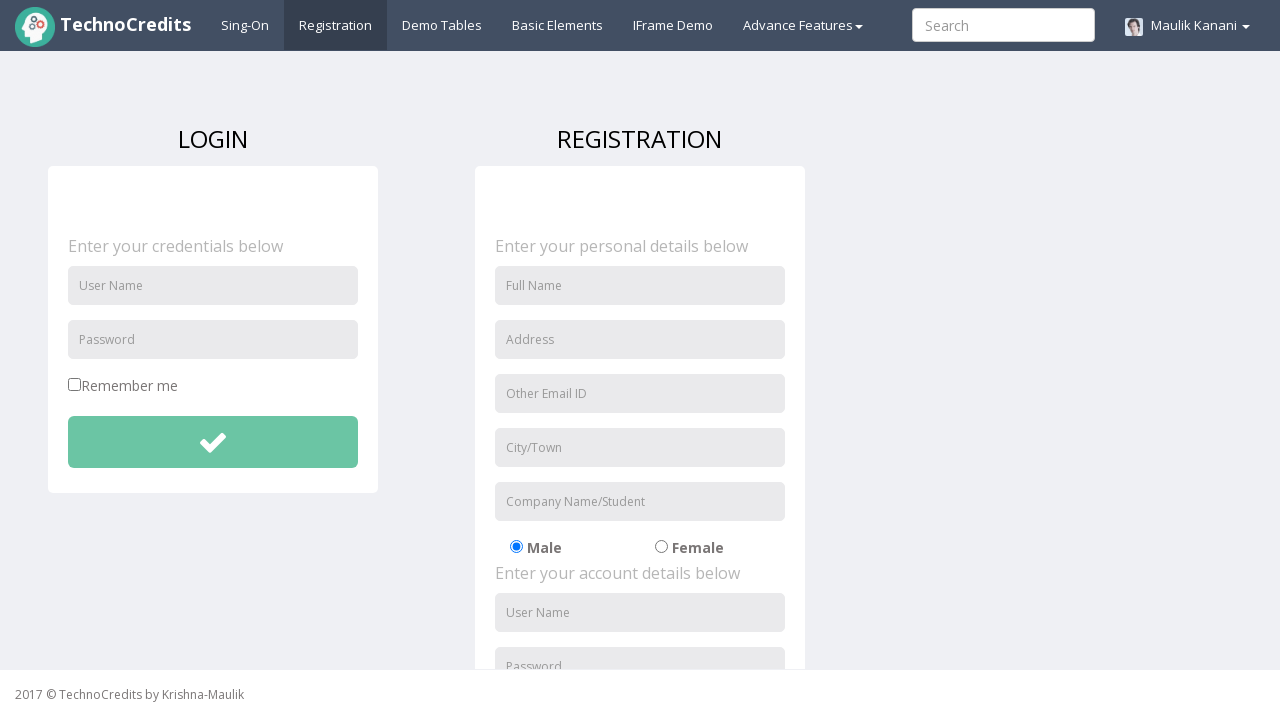

Filled full name field with 'Ashwini Balki' on //input[@id = 'fullName']
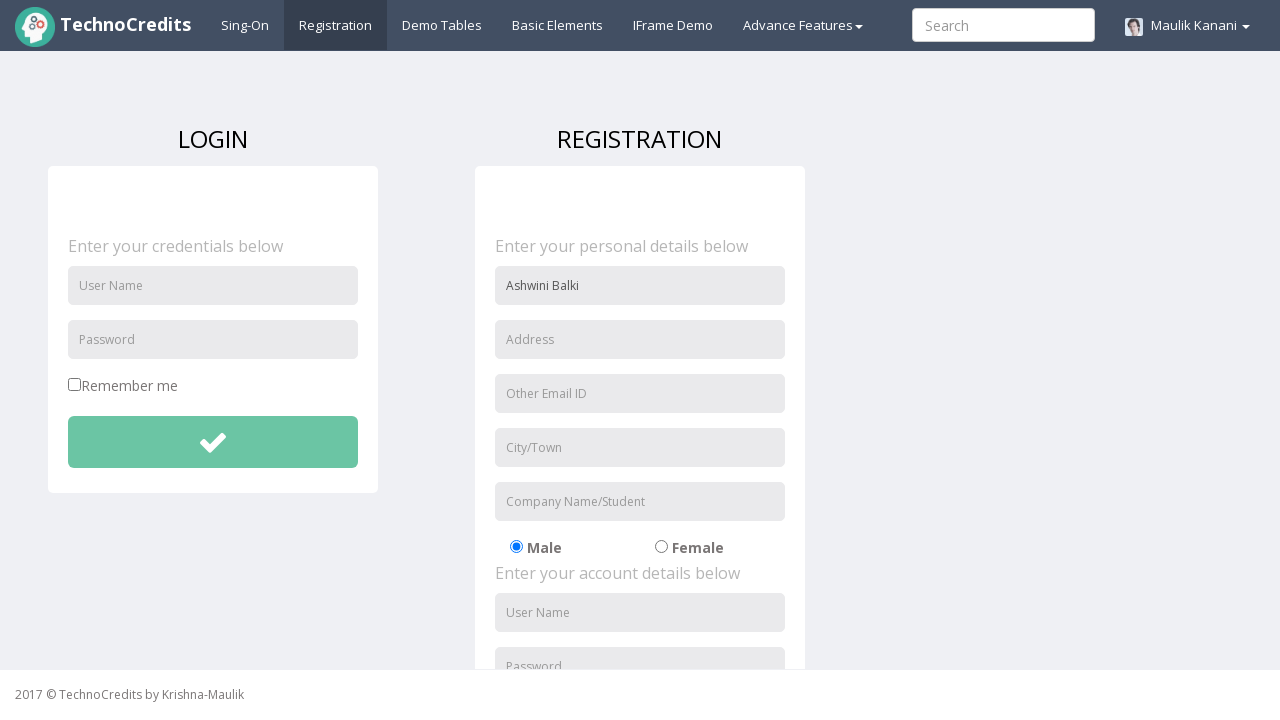

Filled address field with 'Suyog Nagar, Nagpur' on //input[@id = 'address']
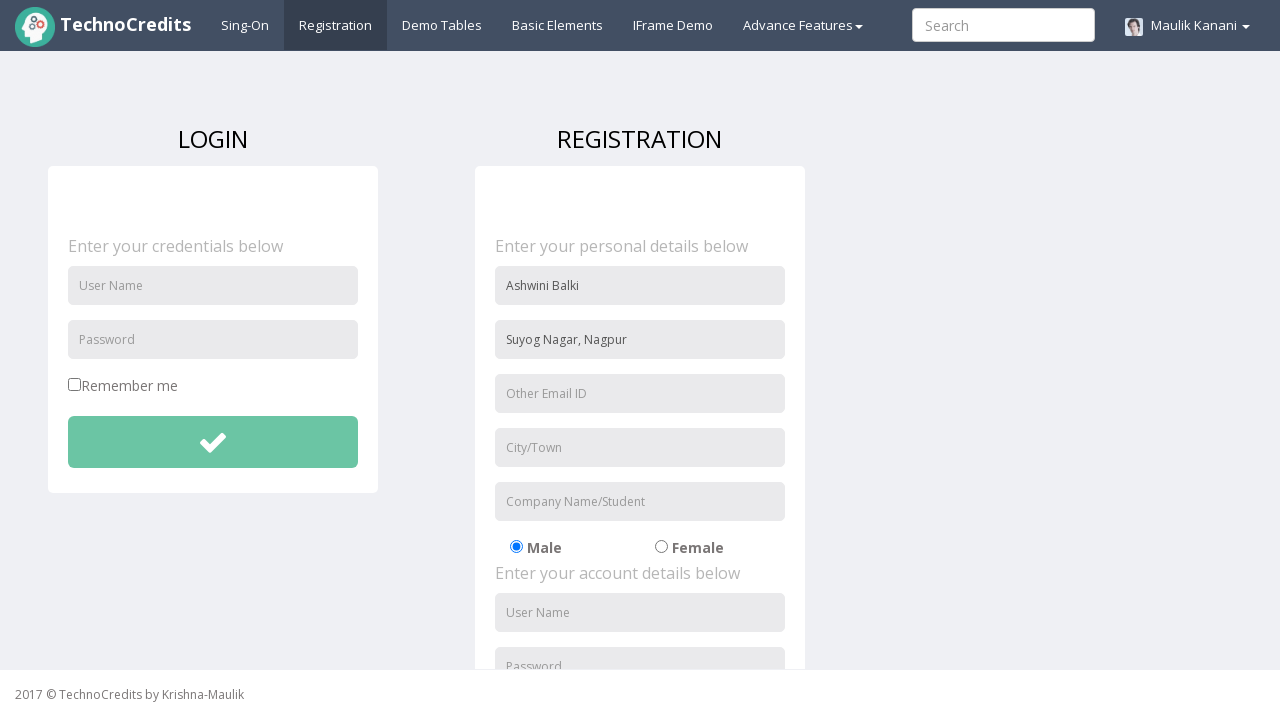

Filled email field with 'ashwinibodhe13@gmail.com' on //input[@id = 'useremail']
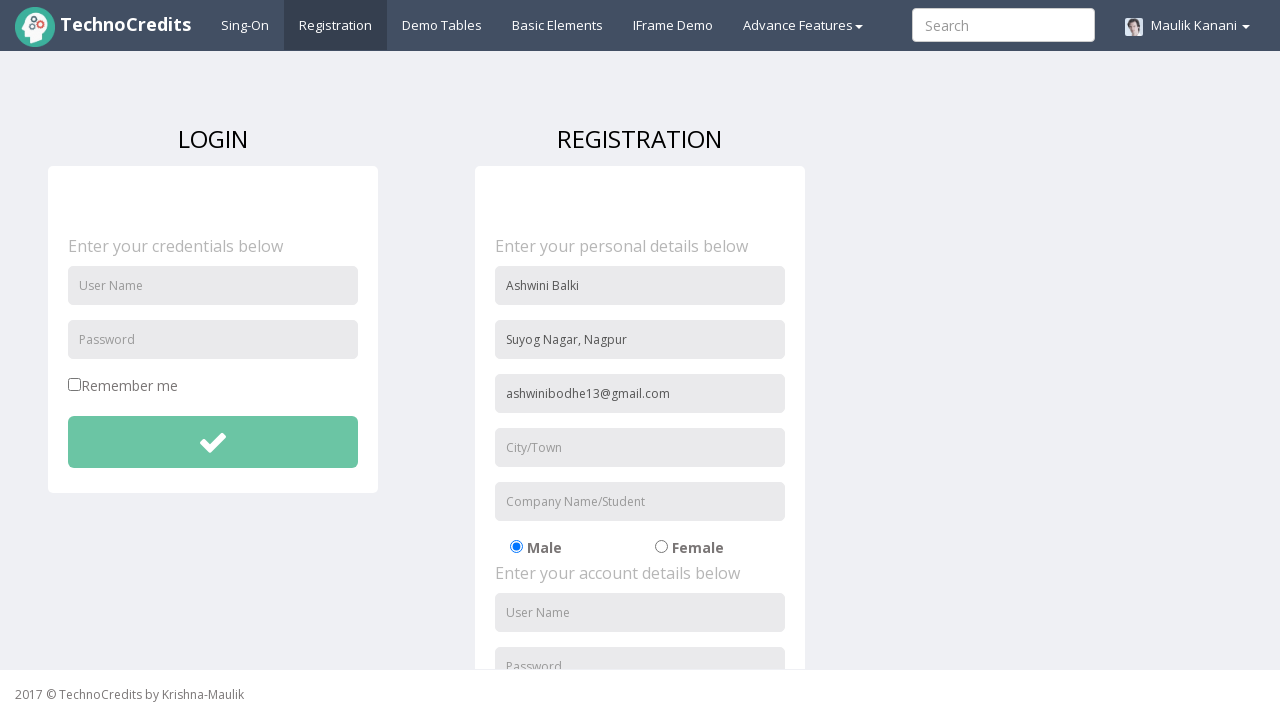

Filled city field with 'Nagpur' on //input[@id = 'usercity']
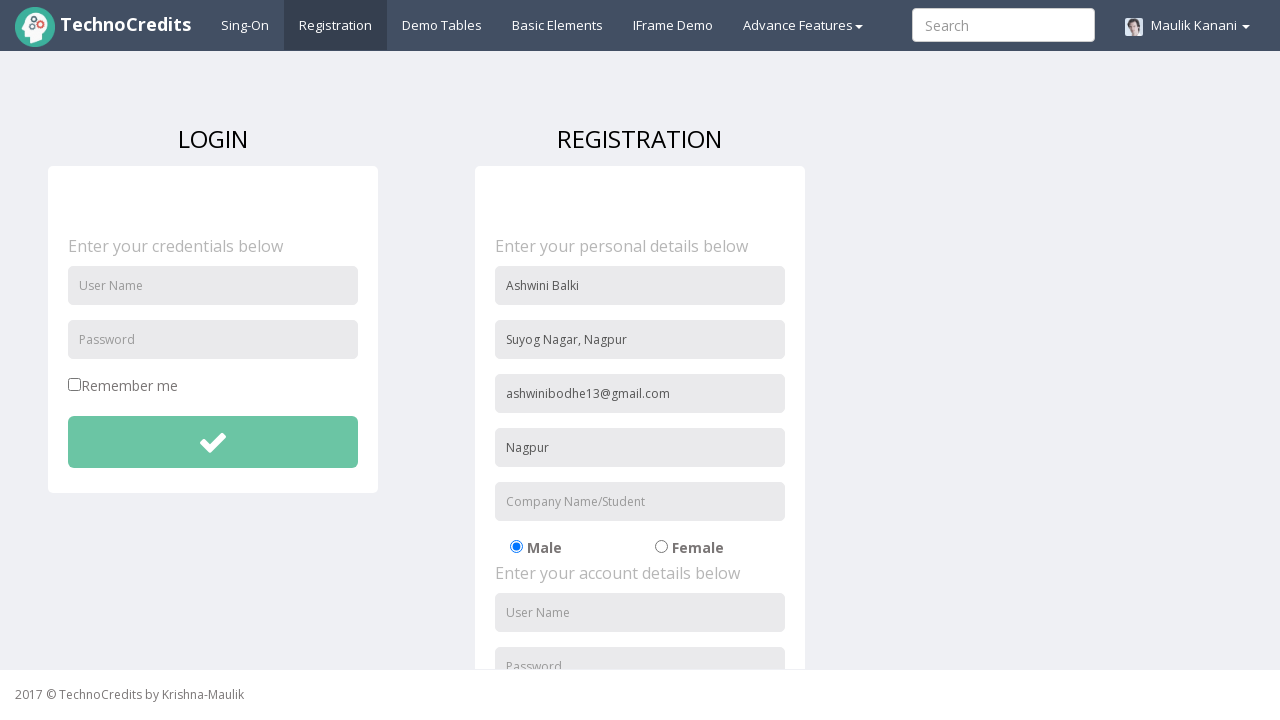

Filled organization field with 'Techno' on //input[@id = 'organization']
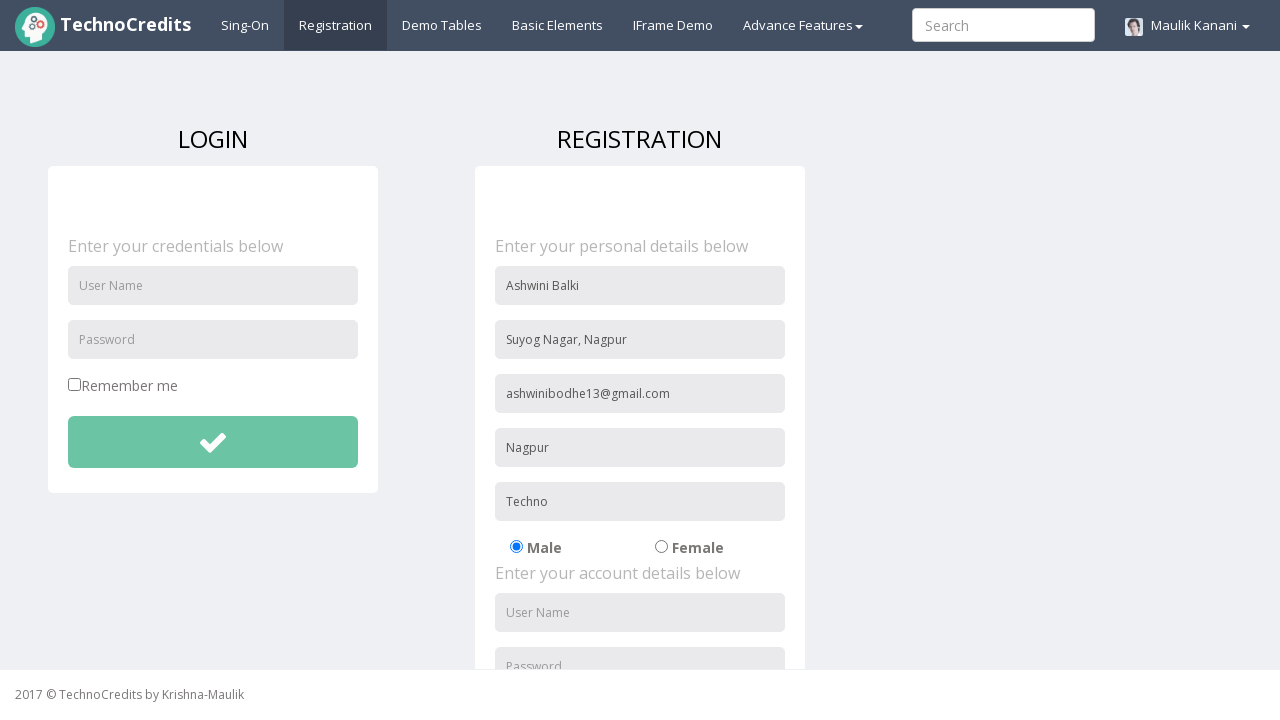

Selected radio button for gender at (661, 547) on xpath=//input[@id = 'radio-02']
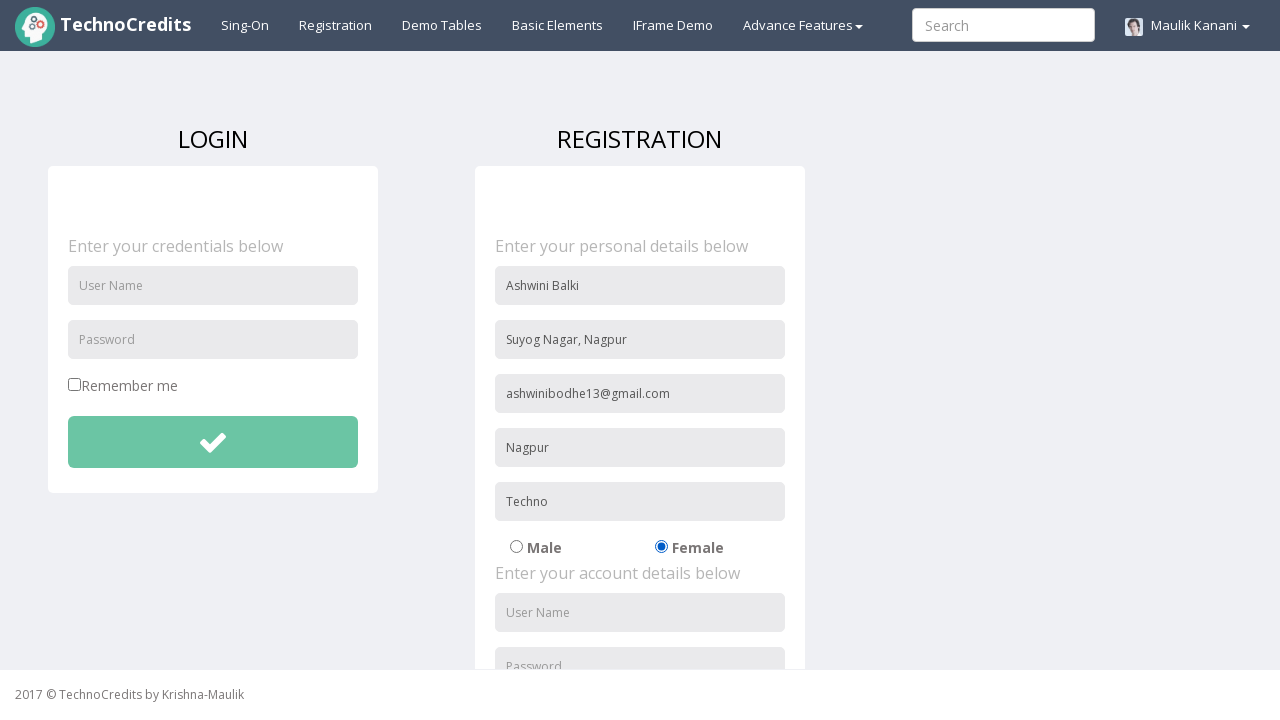

Scrolled down to view password fields
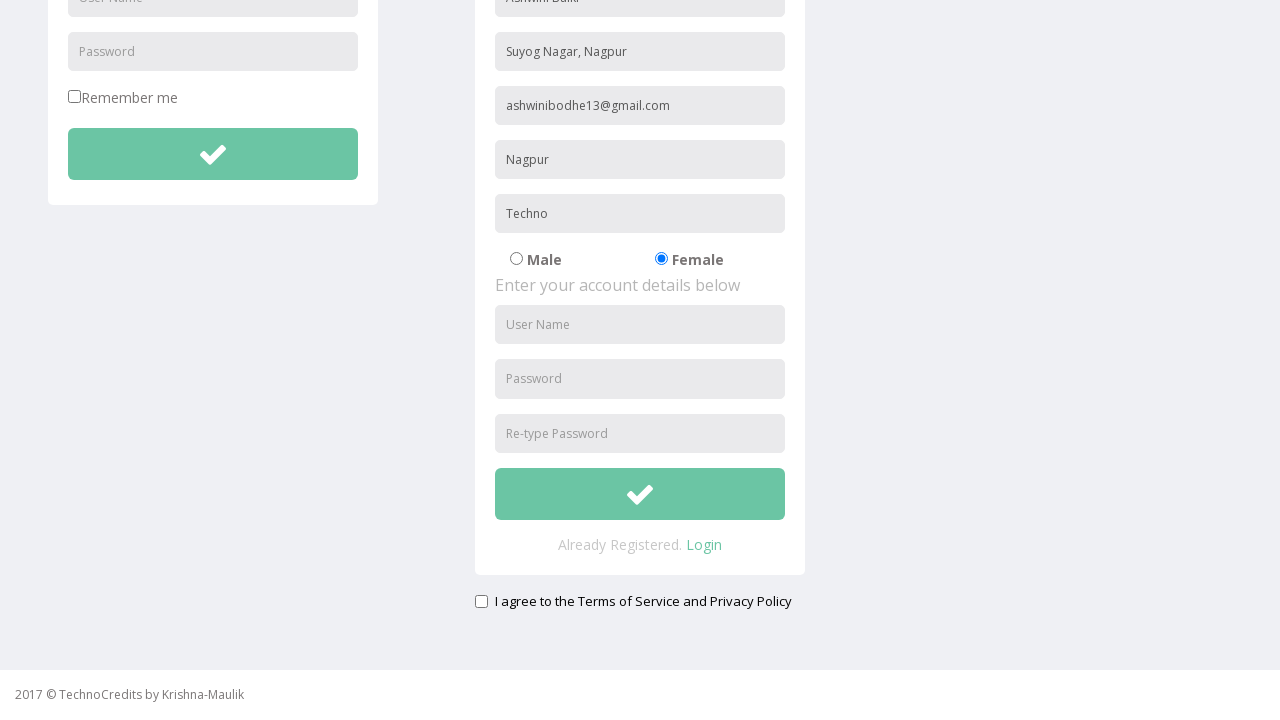

Filled password field with 'Ashwini@123' on //input[@id = 'passwordReg']
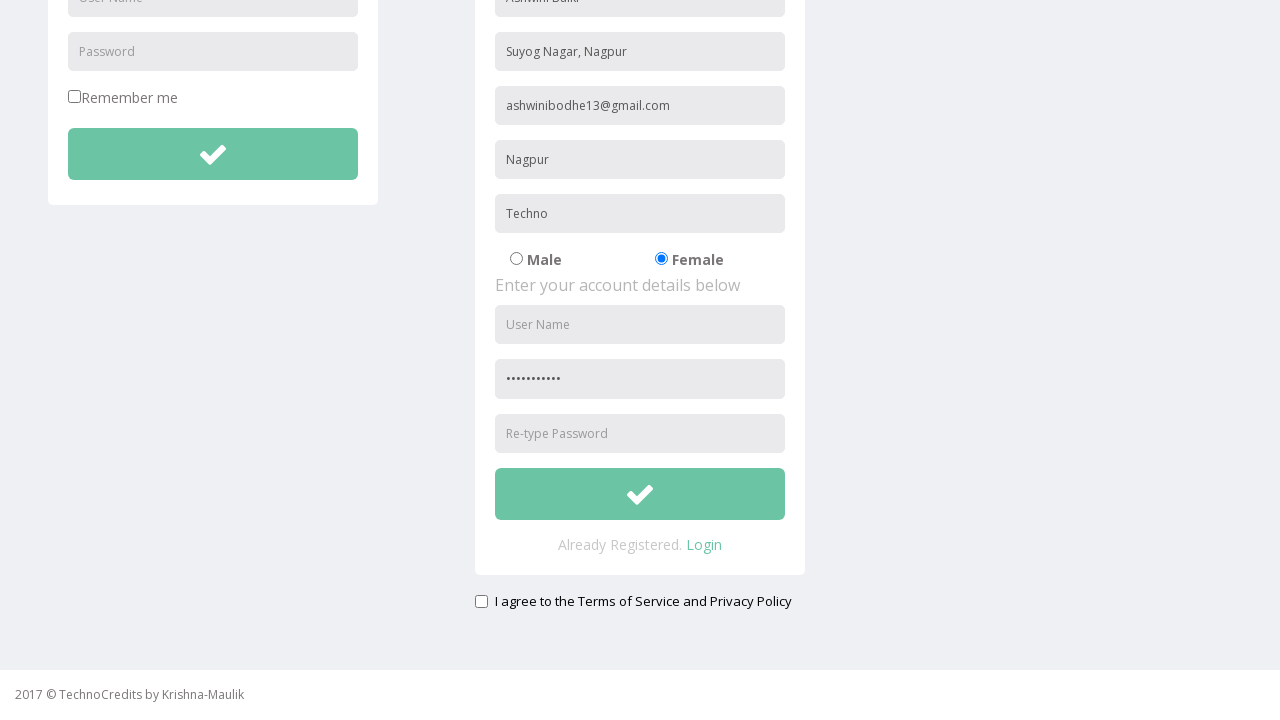

Filled confirm password field with 'Ashwini@123' on //input[@id = 'repasswordReg']
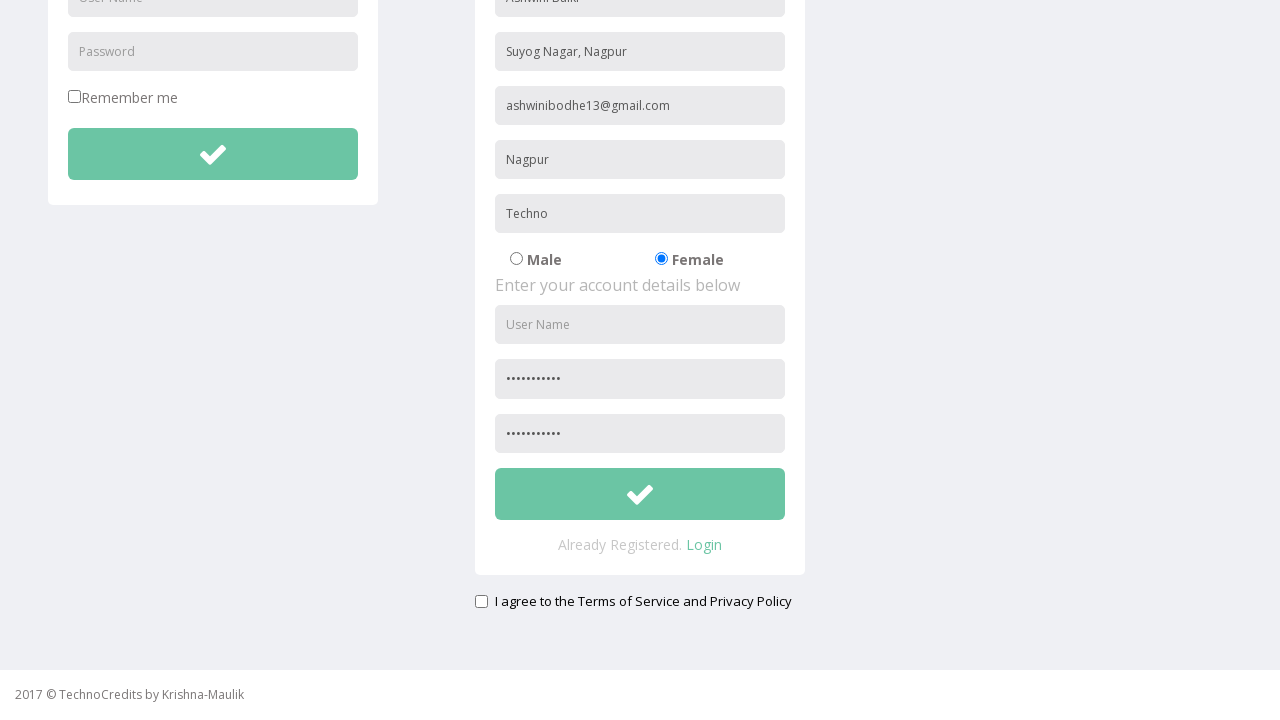

Checked signup agreement checkbox at (481, 601) on xpath=//input[@id = 'signupAgreement']
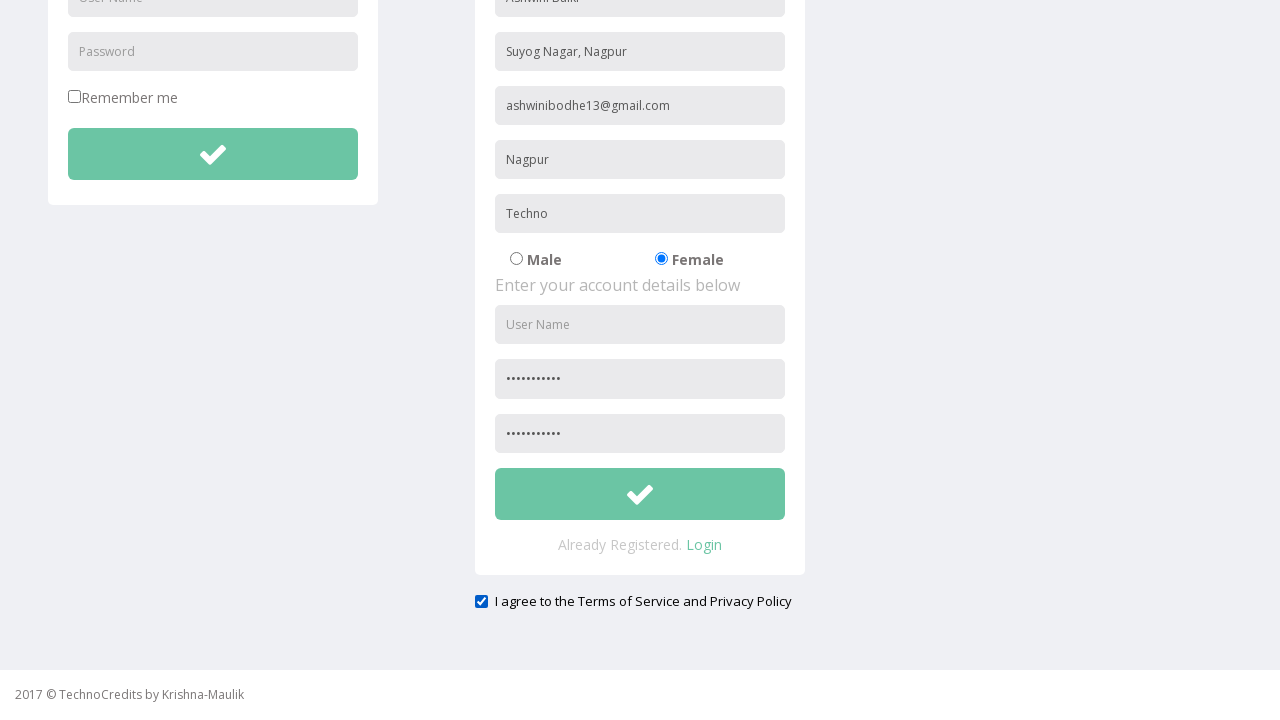

Clicked signup button with username field left empty at (640, 494) on xpath=//button[@id = 'btnsubmitsignUp']
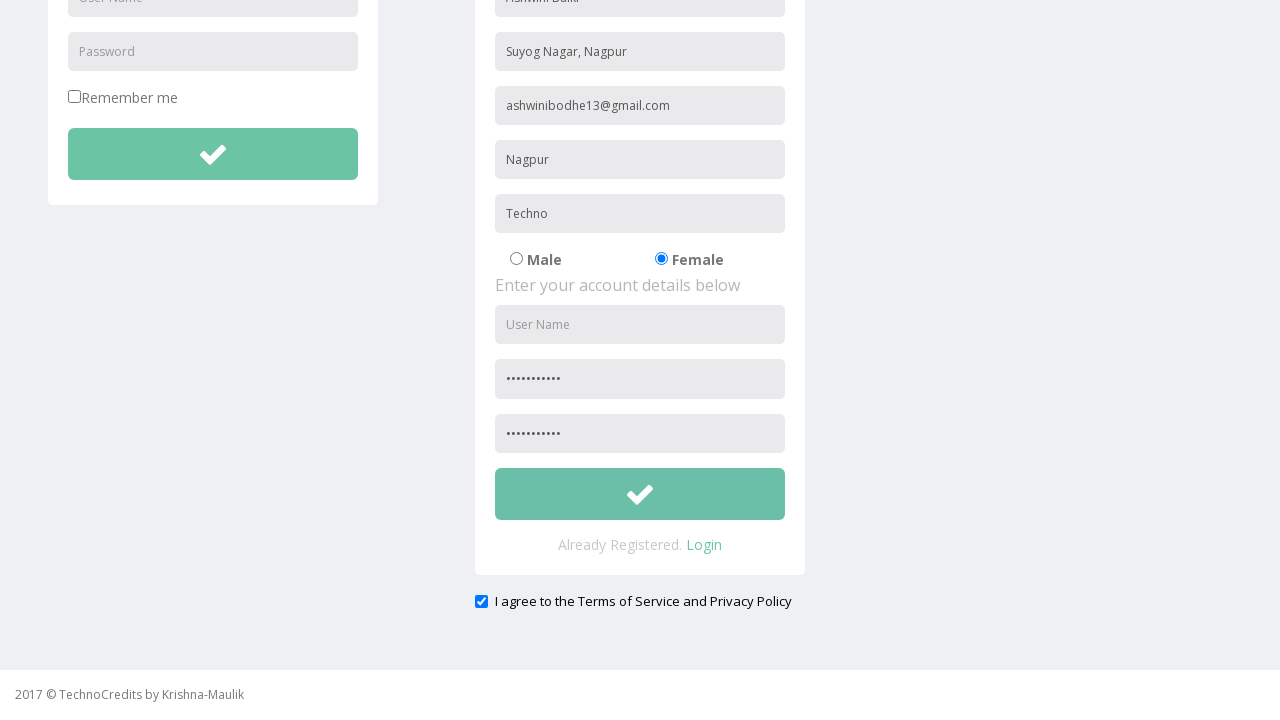

Waited for alert dialog to appear
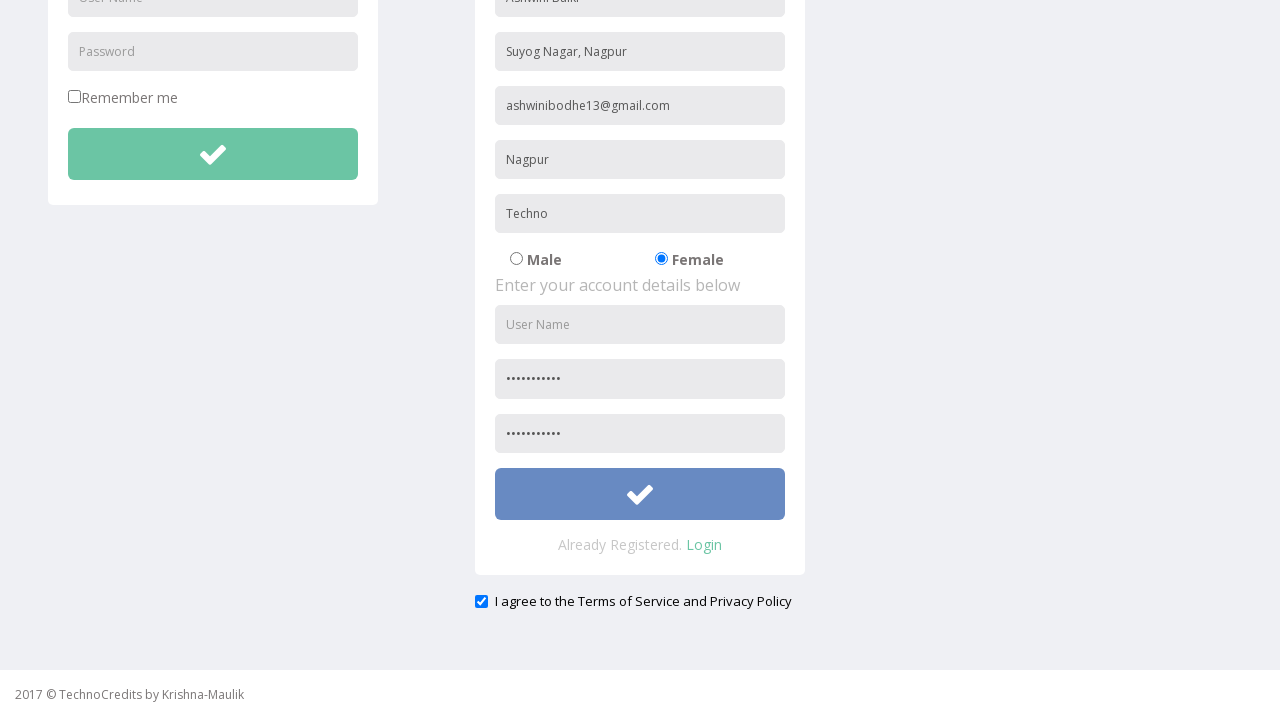

Alert message validation confirmed - username field is required
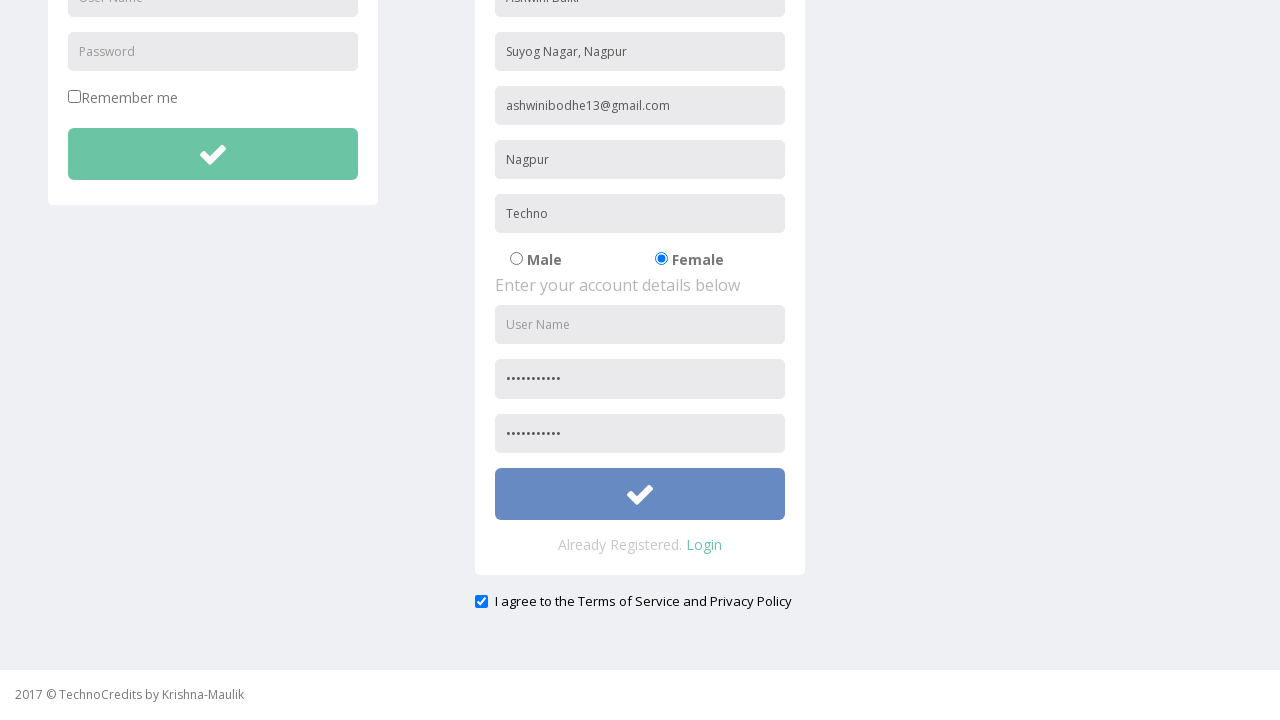

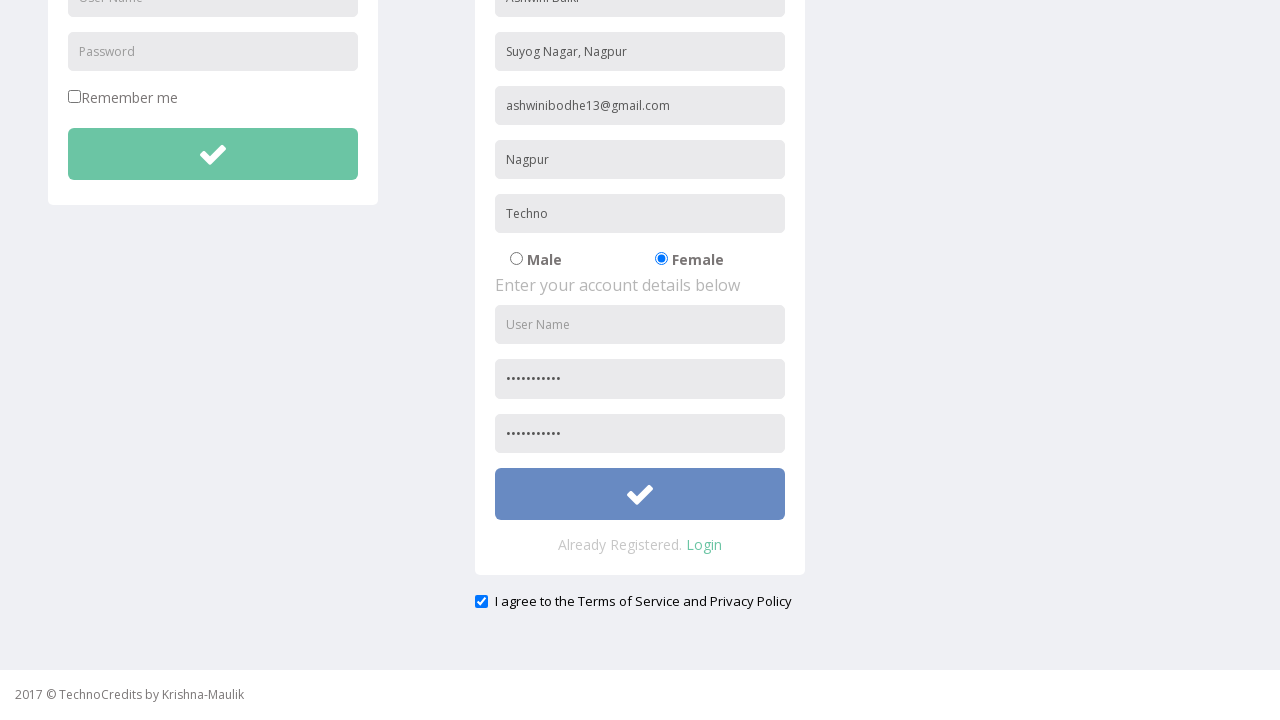